Tests nested iframe navigation by switching into parent iframe, then child iframe, and back to parent

Starting URL: https://demoqa.com/nestedframes

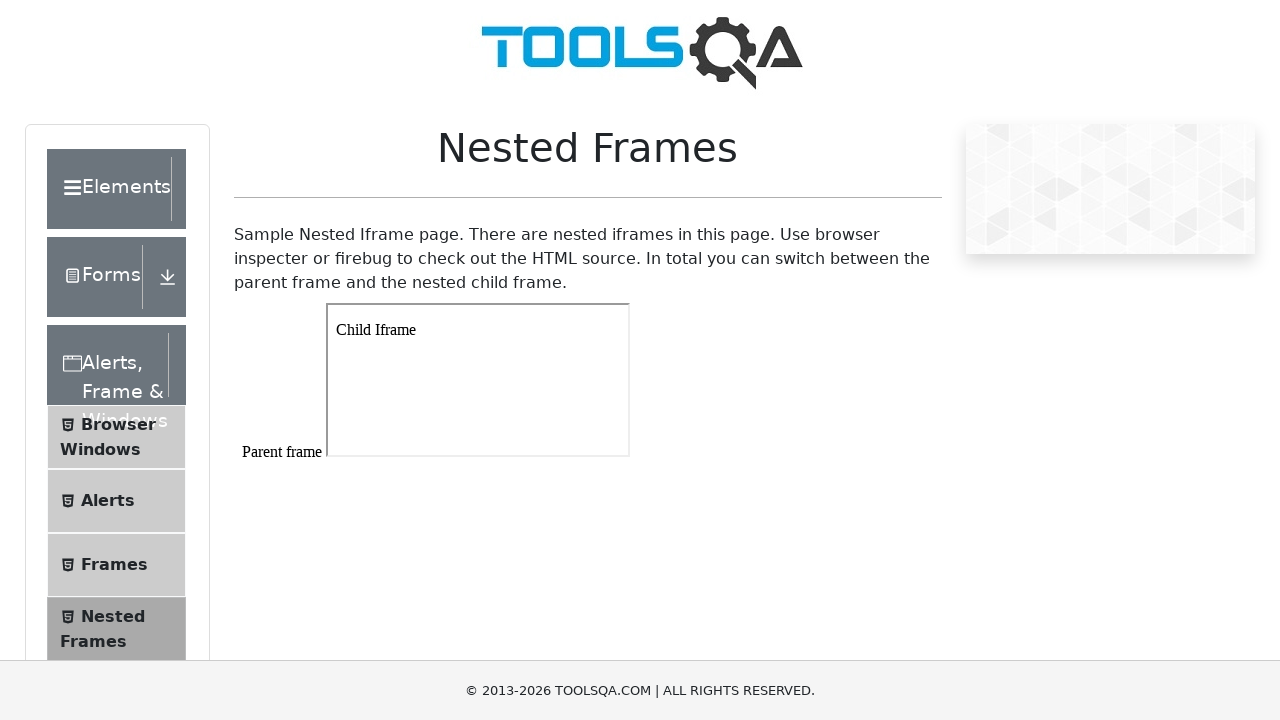

Navigated to nested frames test page
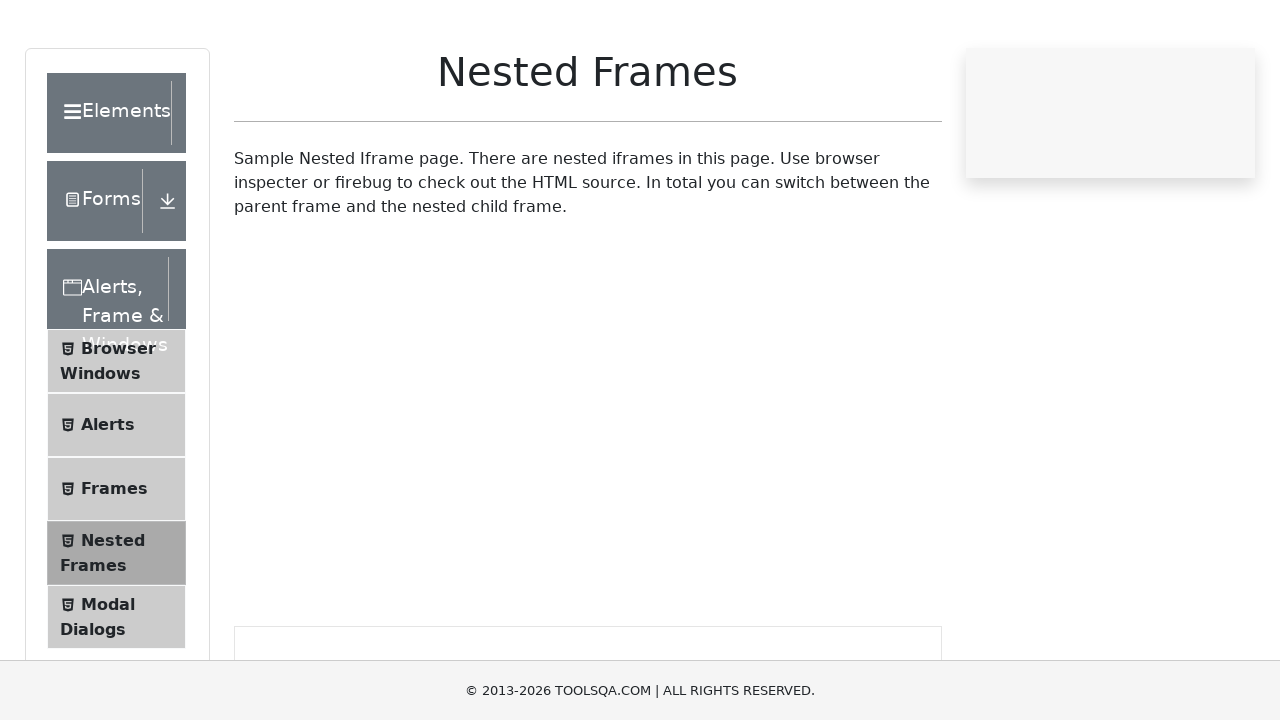

Located parent iframe with id 'frame1'
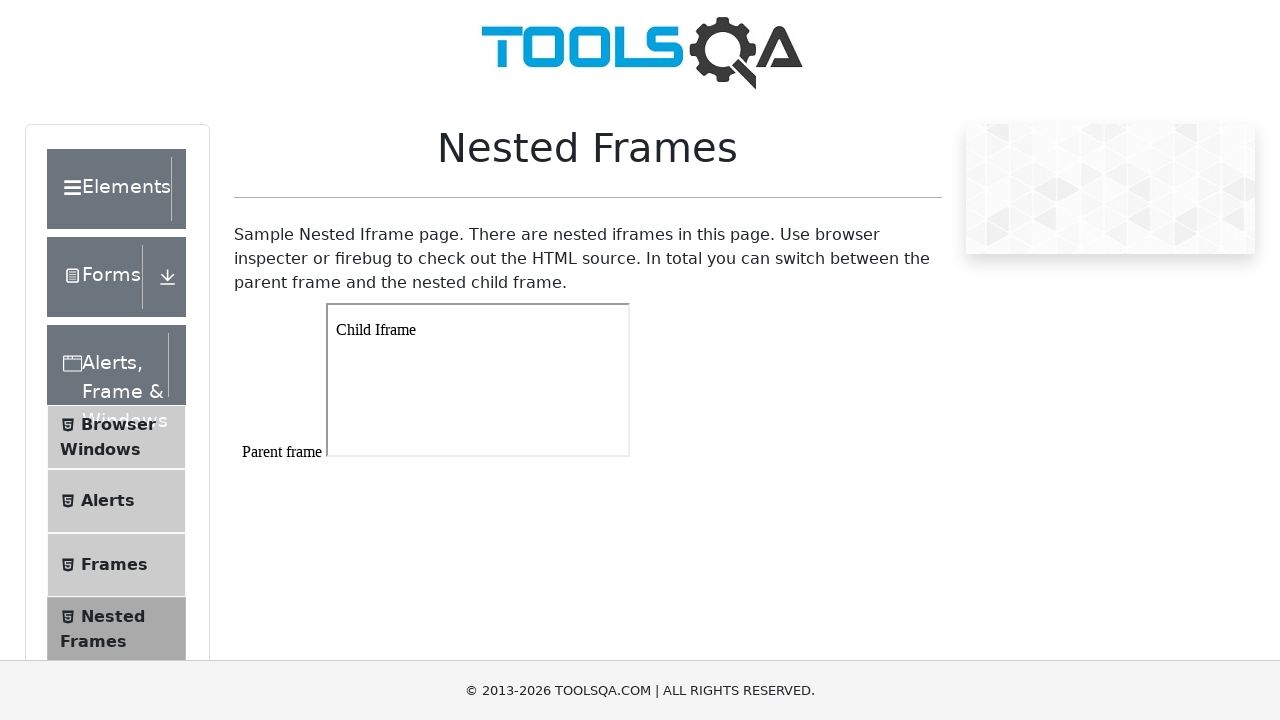

Located child iframe within parent iframe
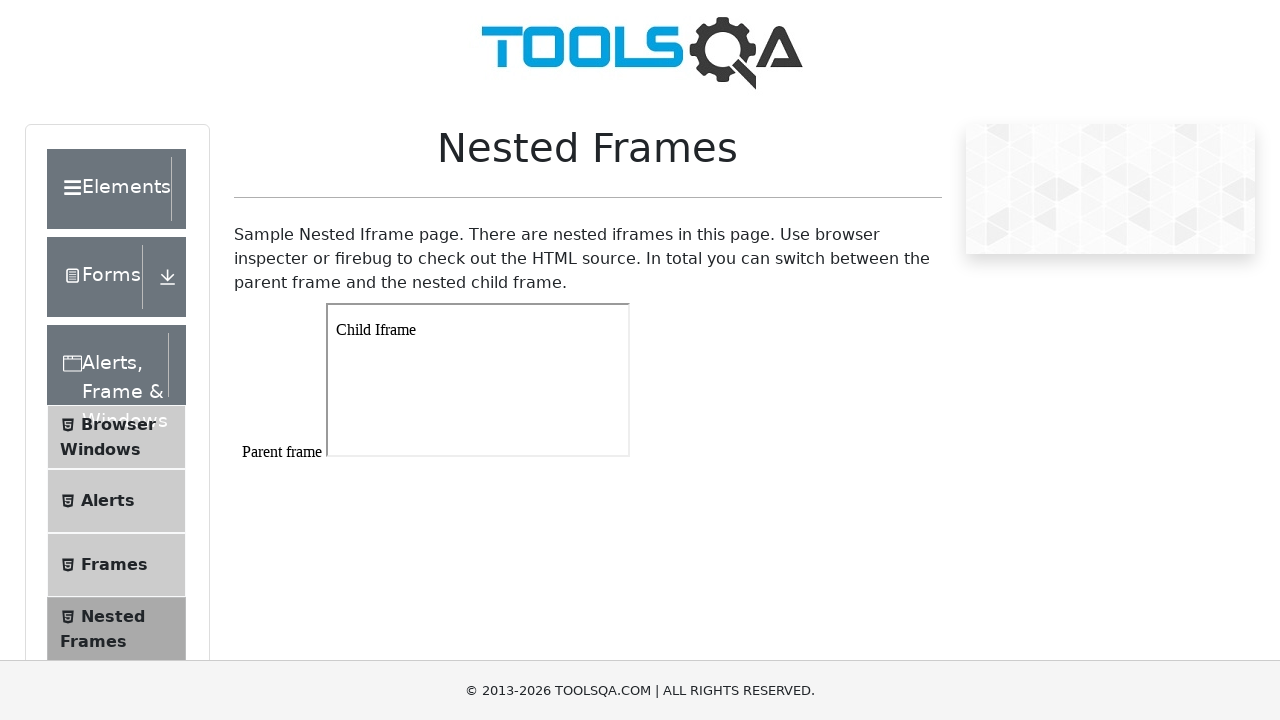

Verified child iframe content is visible
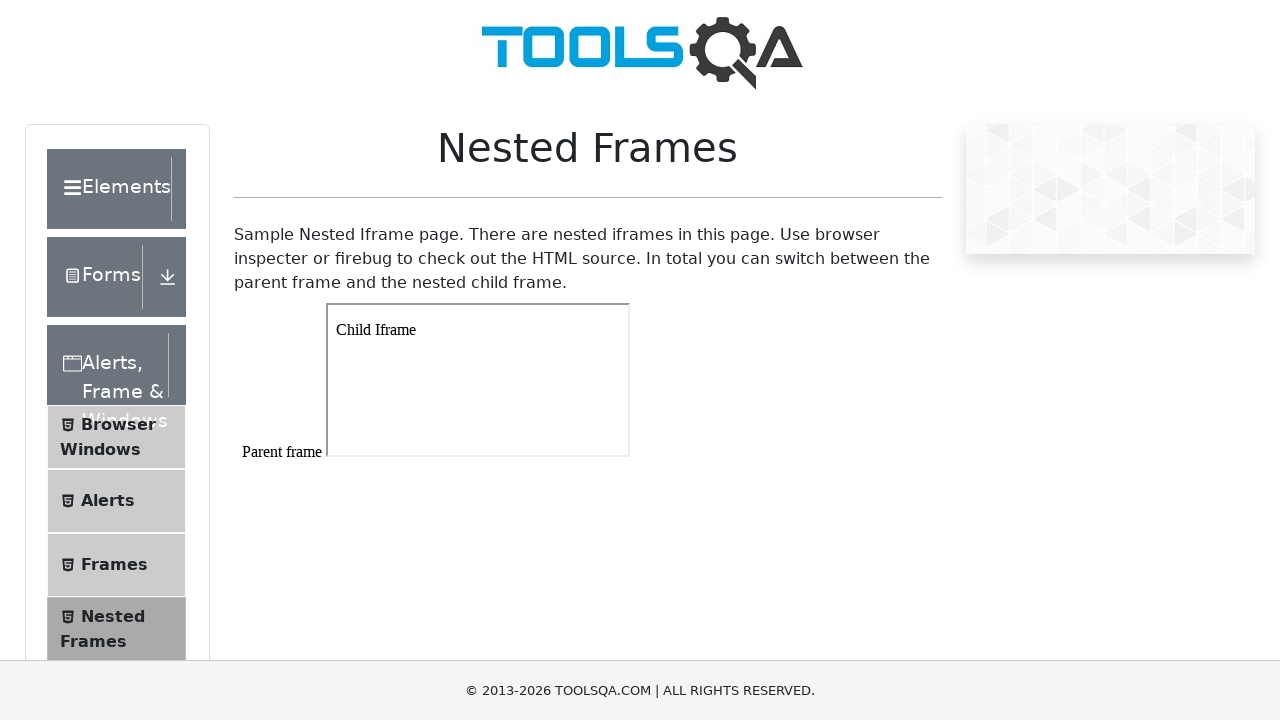

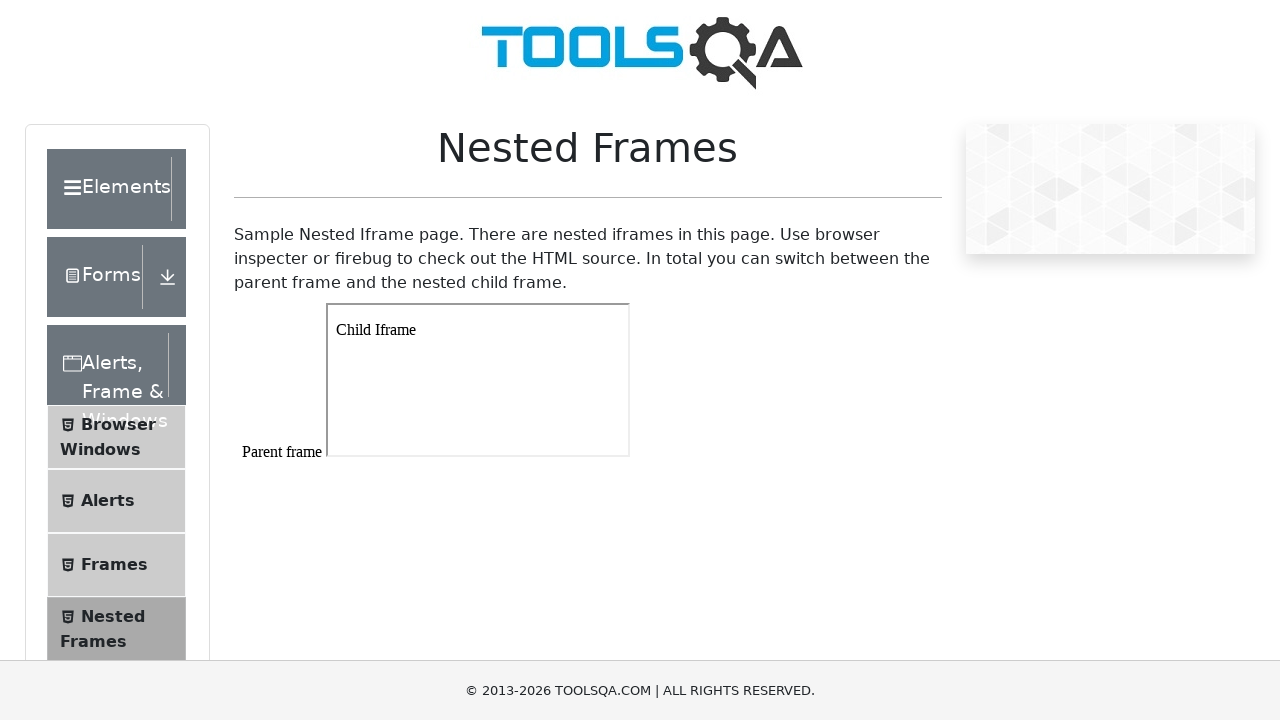